Tests JavaScript scroll functionality by scrolling down 1000 pixels on the Selenium website and then scrolling back up 1000 pixels.

Starting URL: https://www.selenium.dev/

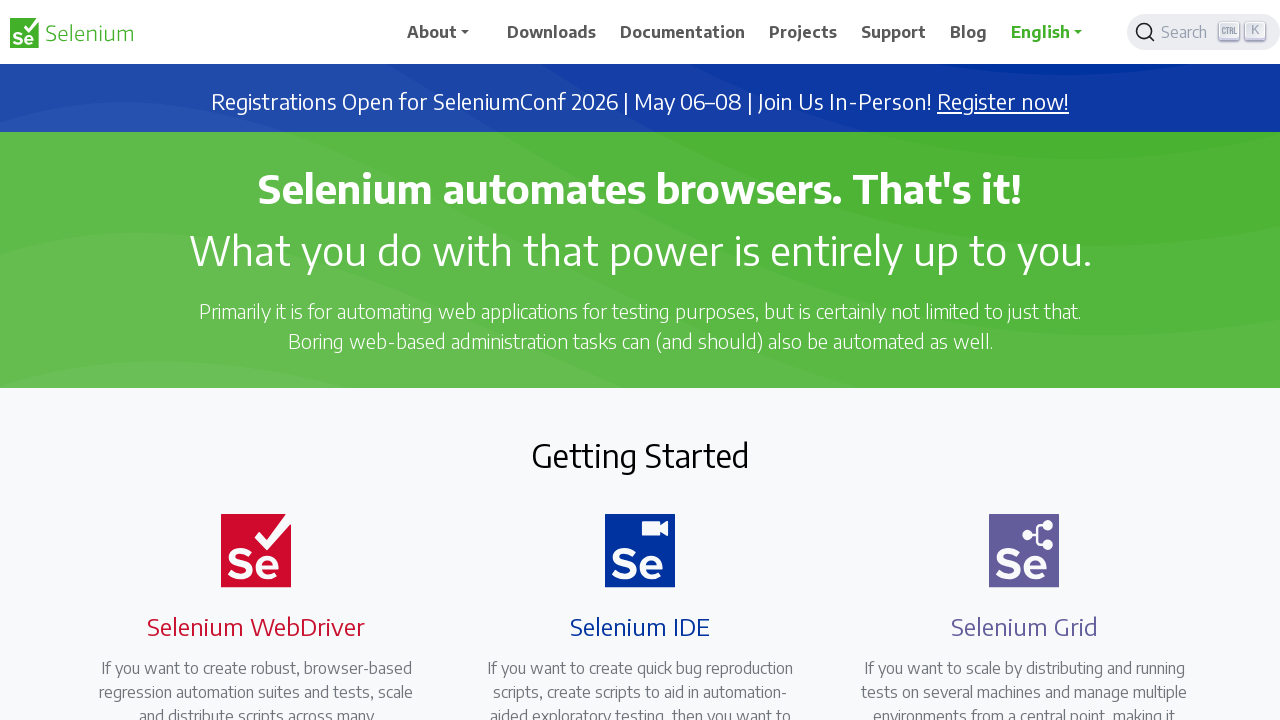

Scrolled down 1000 pixels on Selenium website
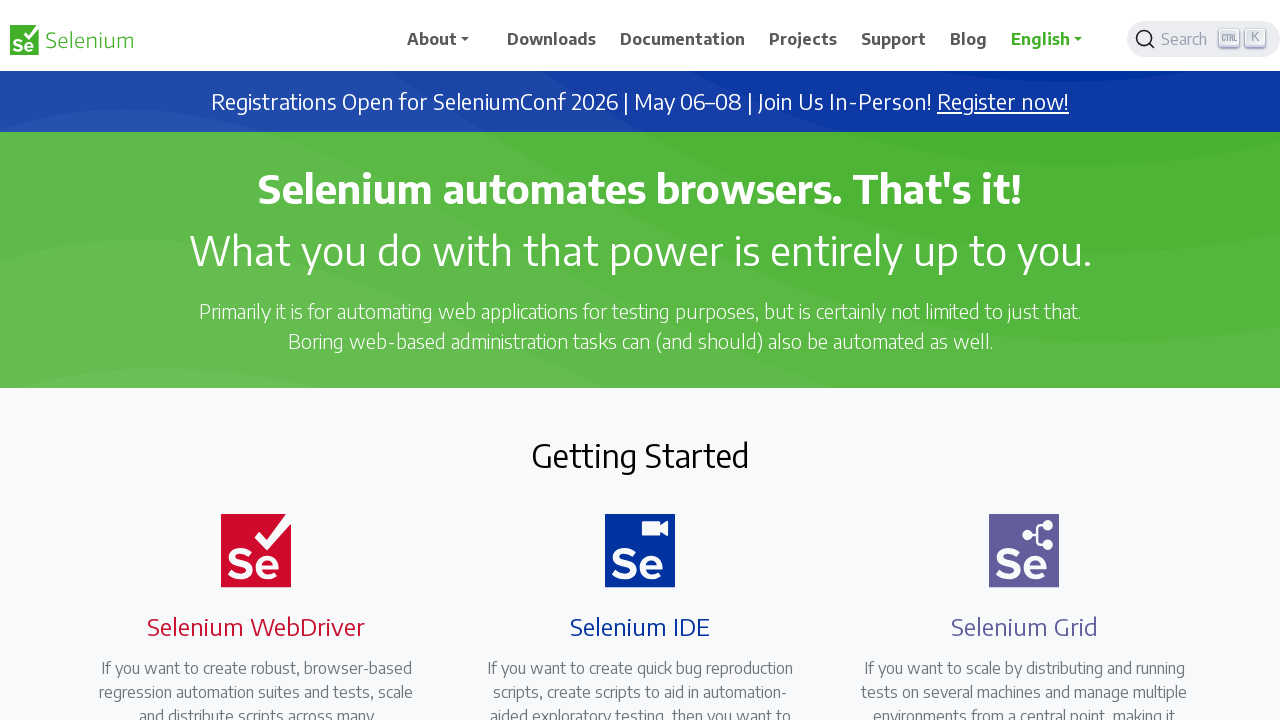

Waited 2 seconds to observe scroll position
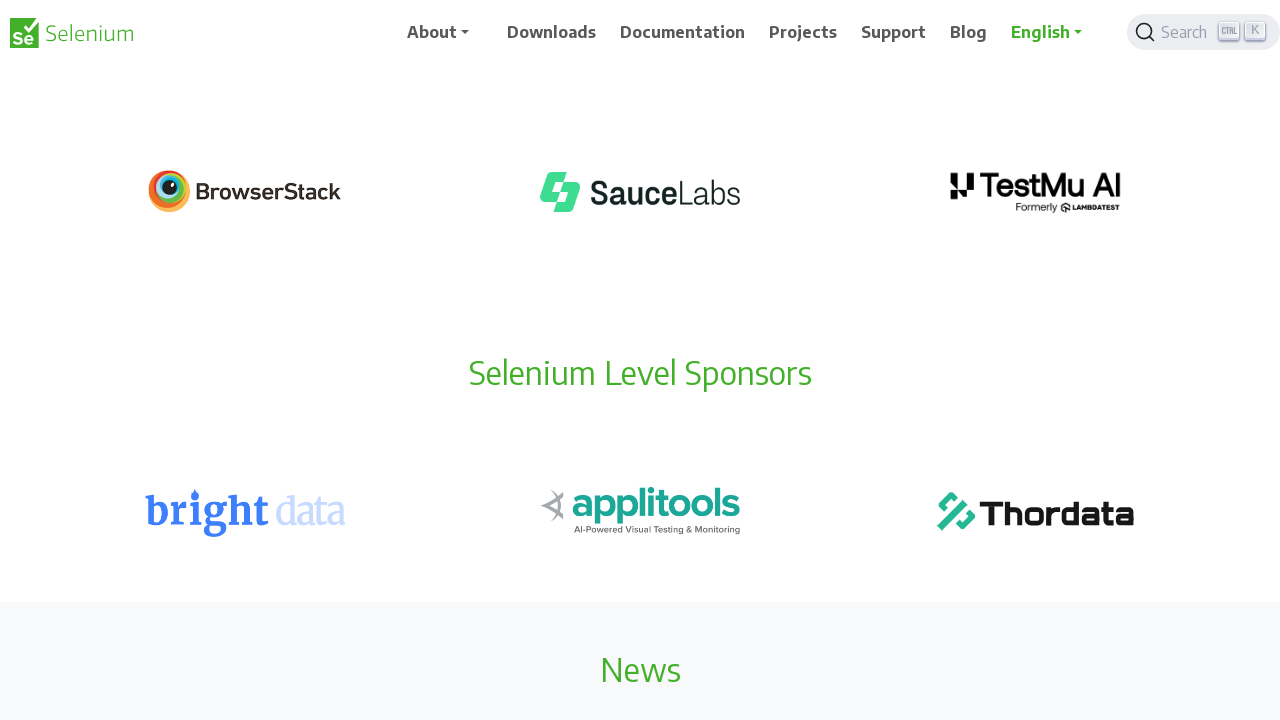

Scrolled back up 1000 pixels to original position
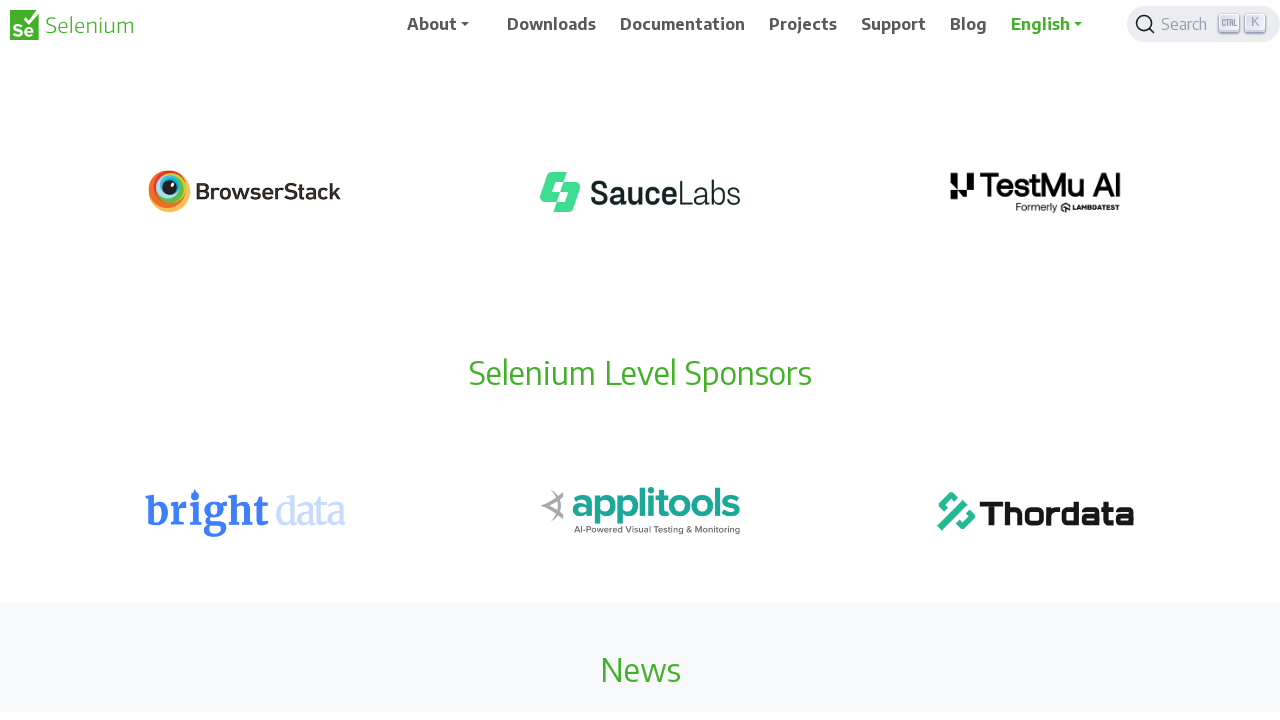

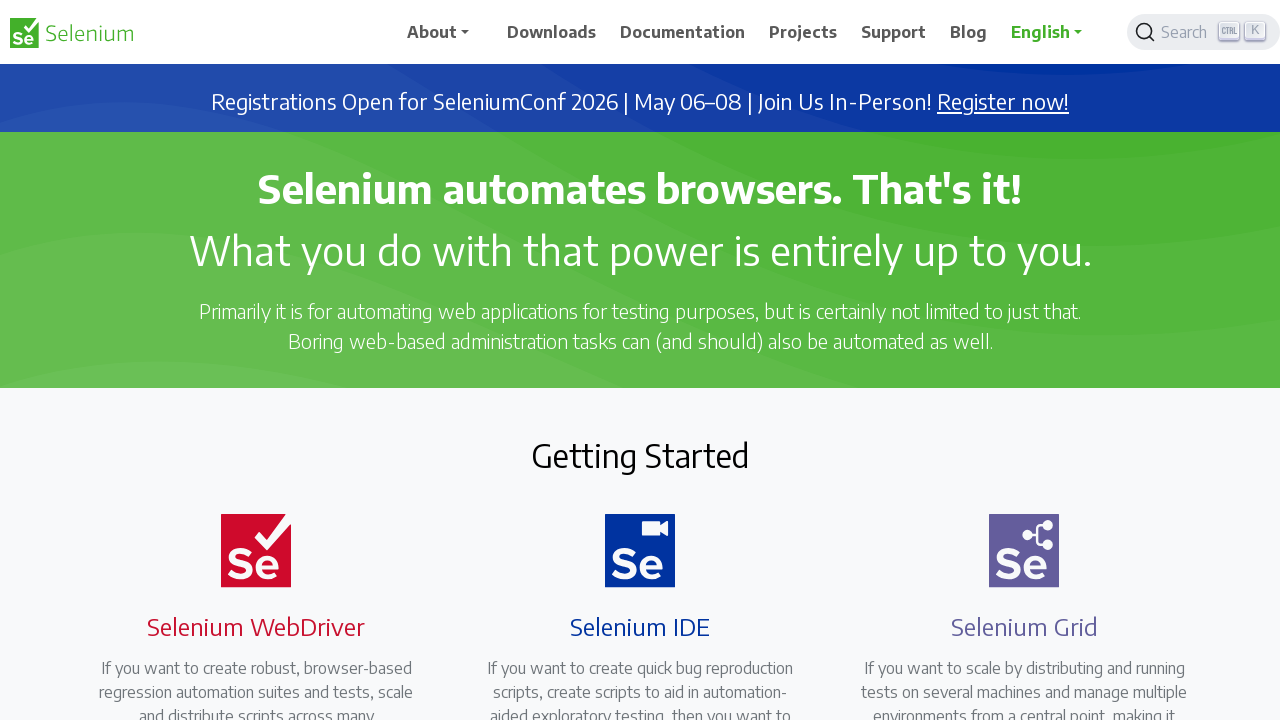